Tests confirm dialog with OK and Cancel options by navigating to the confirm tab and accepting the dialog

Starting URL: https://demo.automationtesting.in/Alerts.html

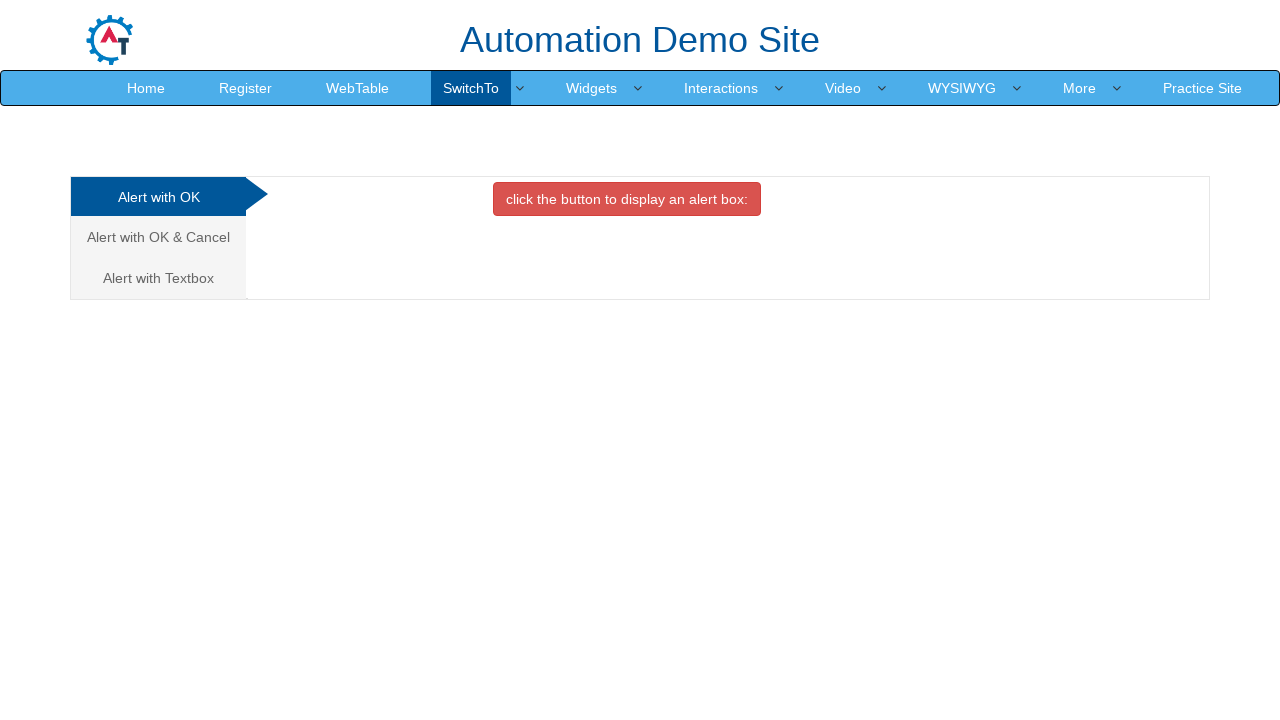

Navigated to the confirm alert tab at (158, 237) on (//a[@class='analystic'])[2]
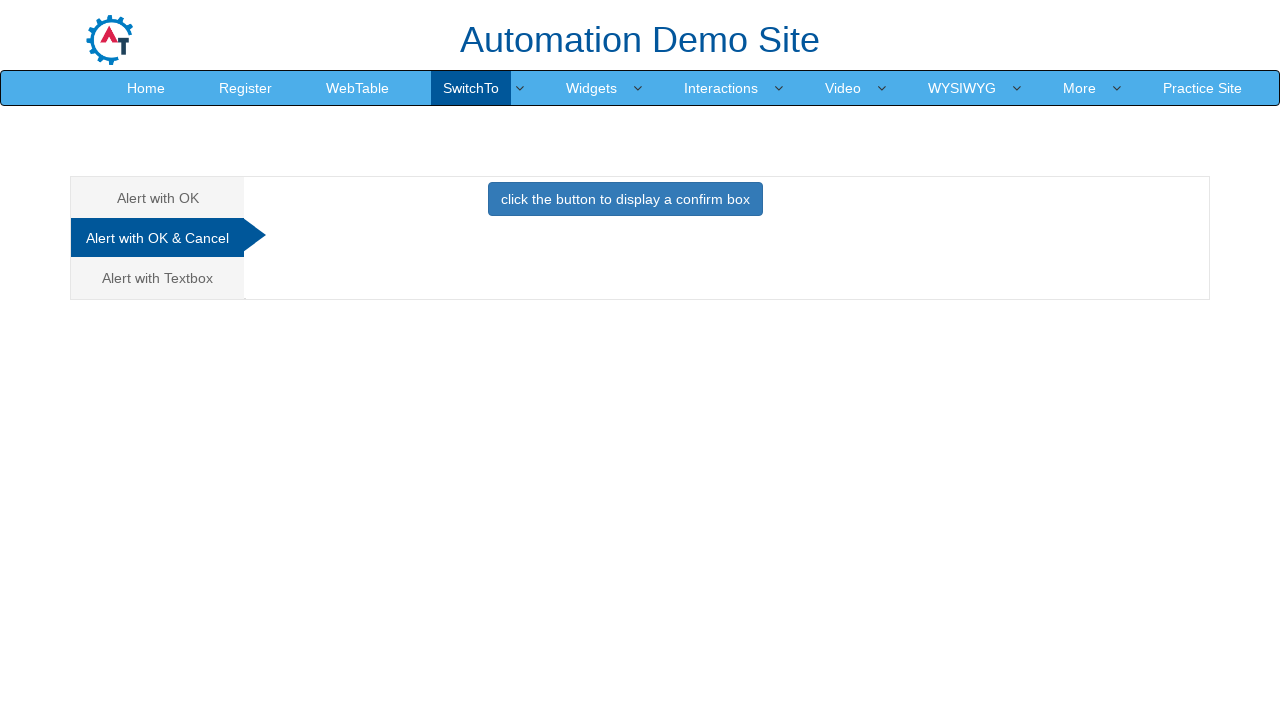

Set up dialog handler to accept confirm dialogs
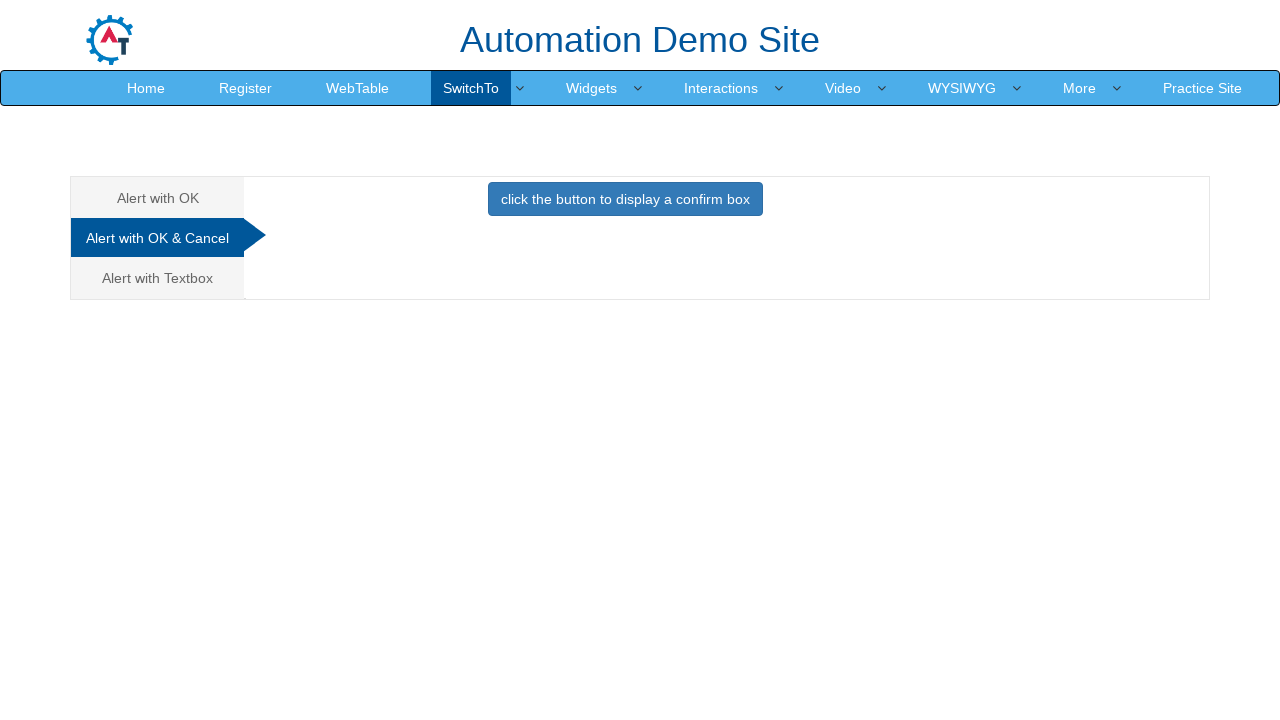

Clicked button to trigger confirm dialog at (625, 199) on xpath=//button[@class='btn btn-primary']
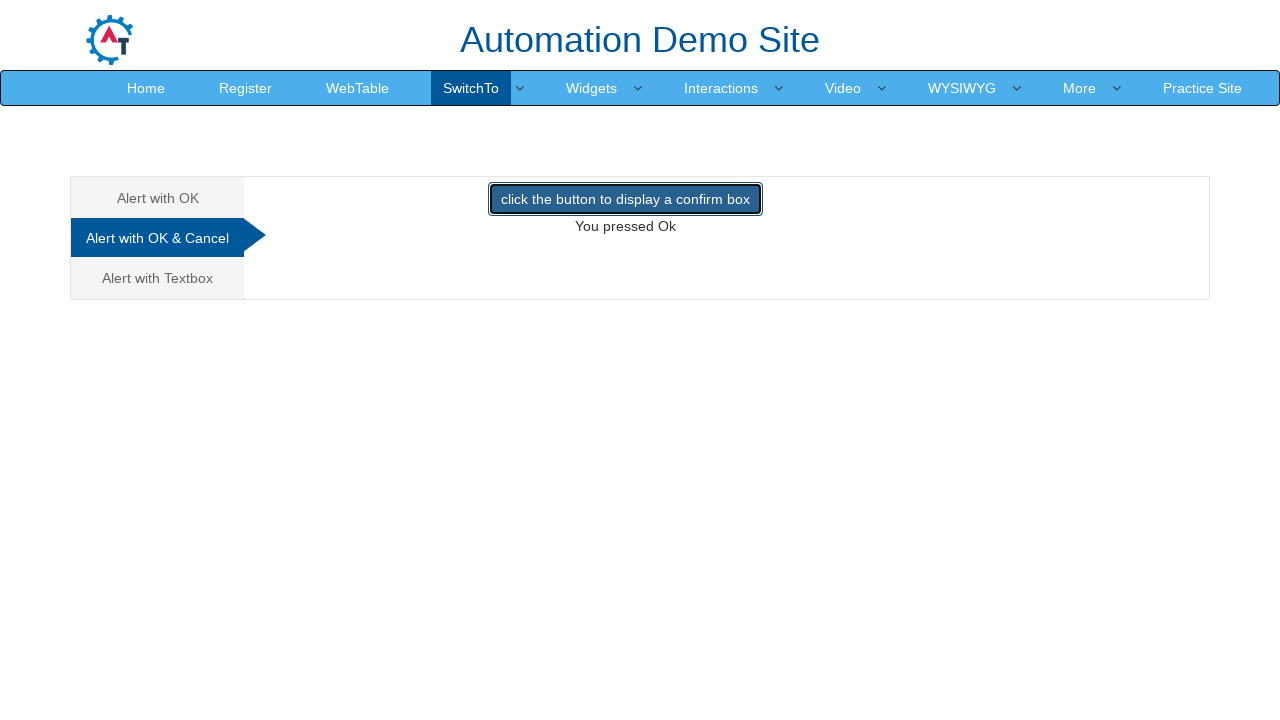

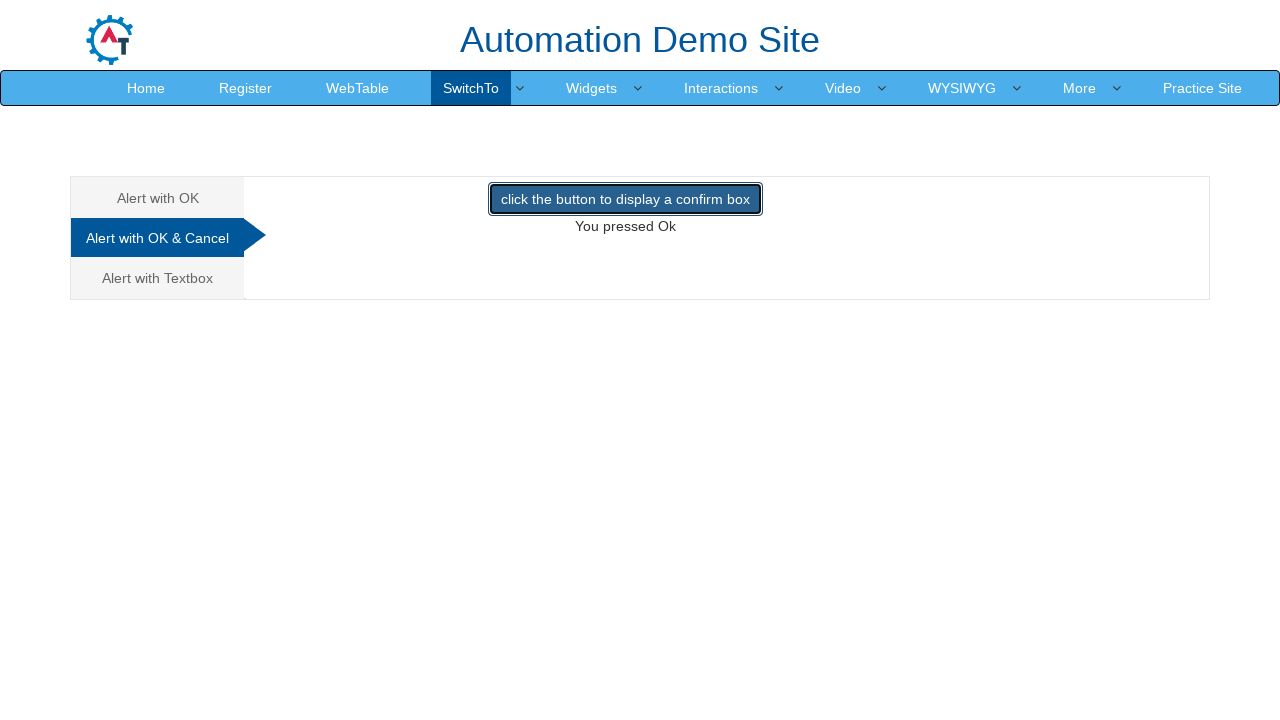